Tests applying a valid promo code to get a 10% discount on an e-commerce site after adding an item to cart

Starting URL: https://rahulshettyacademy.com/seleniumPractise/#/

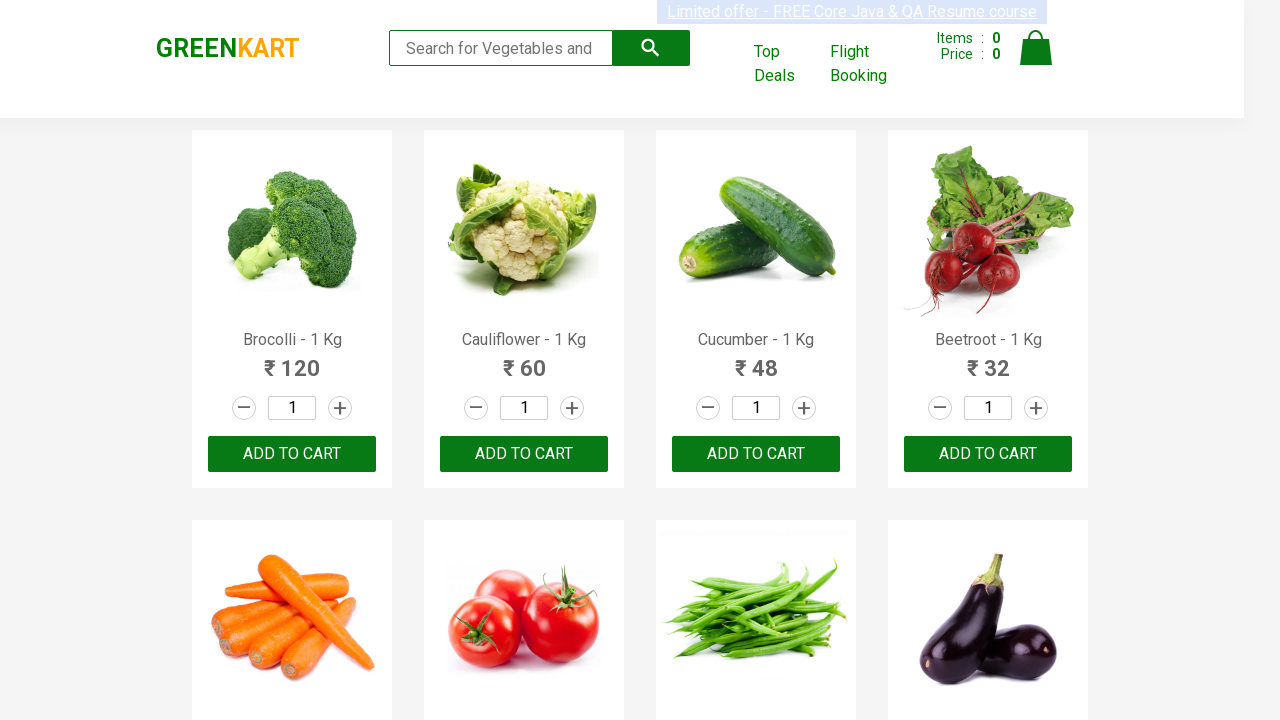

Clicked add to cart button for product at (292, 454) on .product-action button
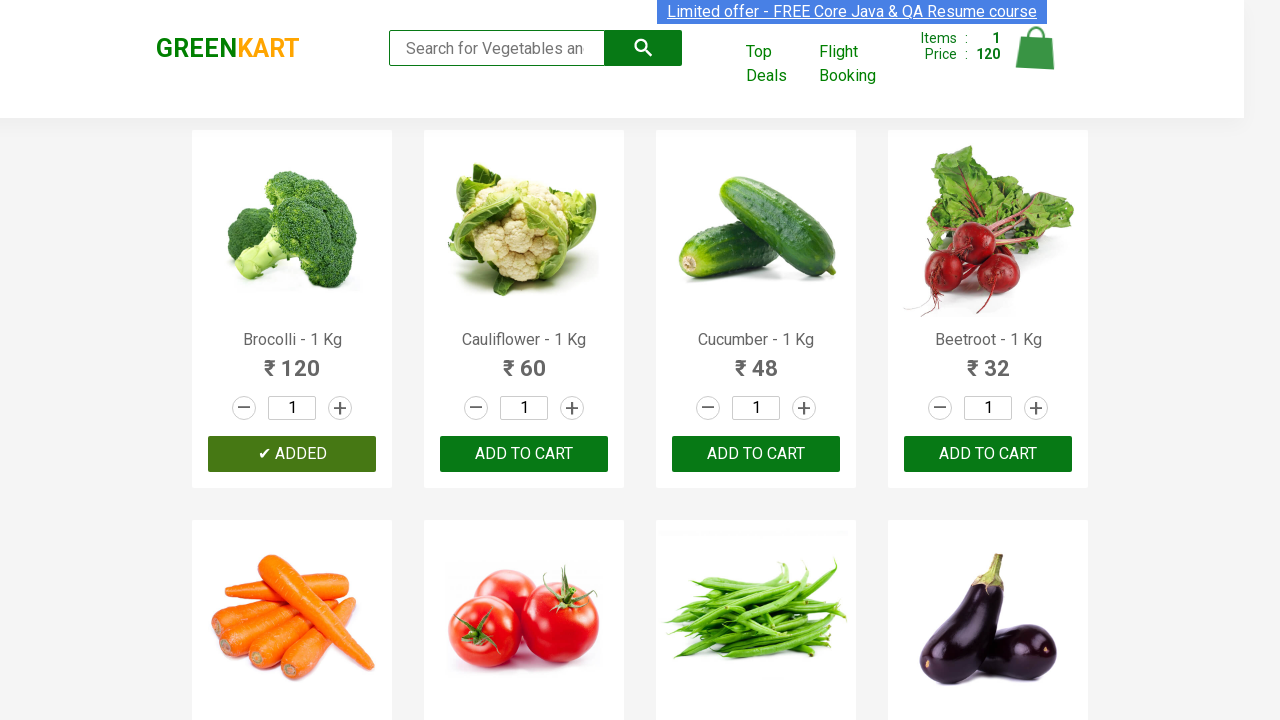

Clicked cart icon to view cart at (1036, 59) on .cart-icon
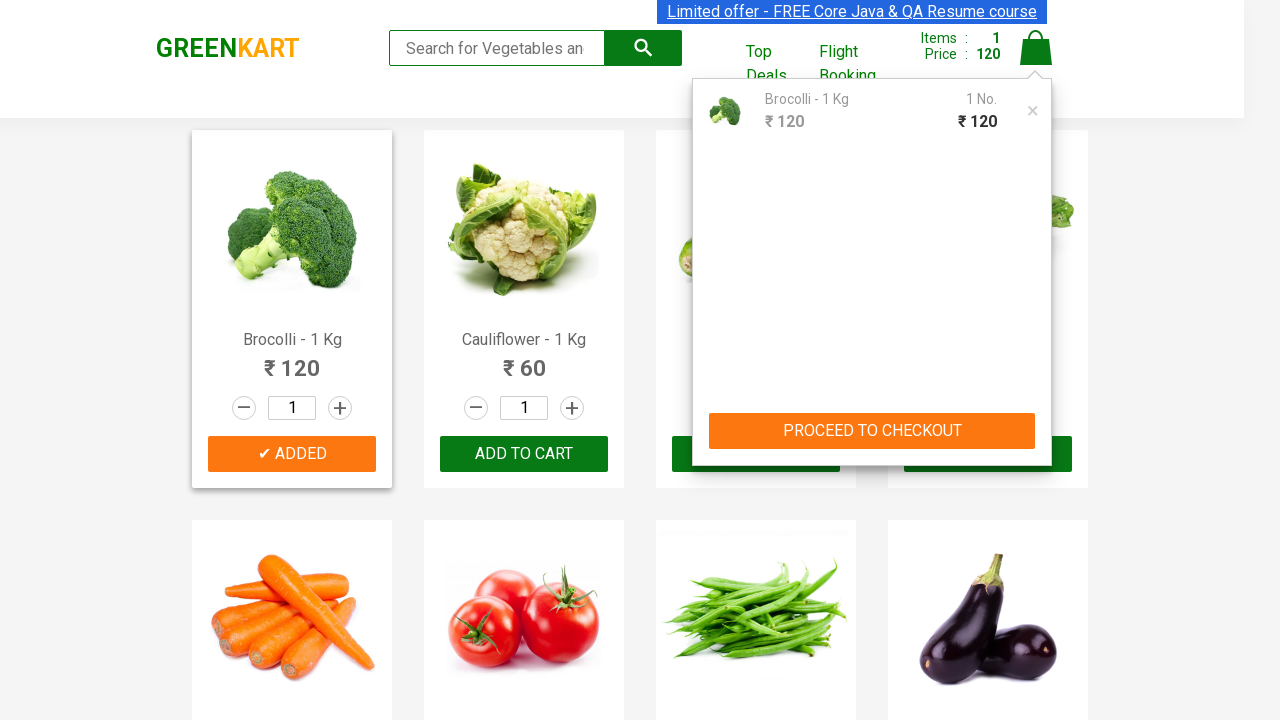

Clicked action block to proceed to checkout at (872, 431) on .action-block
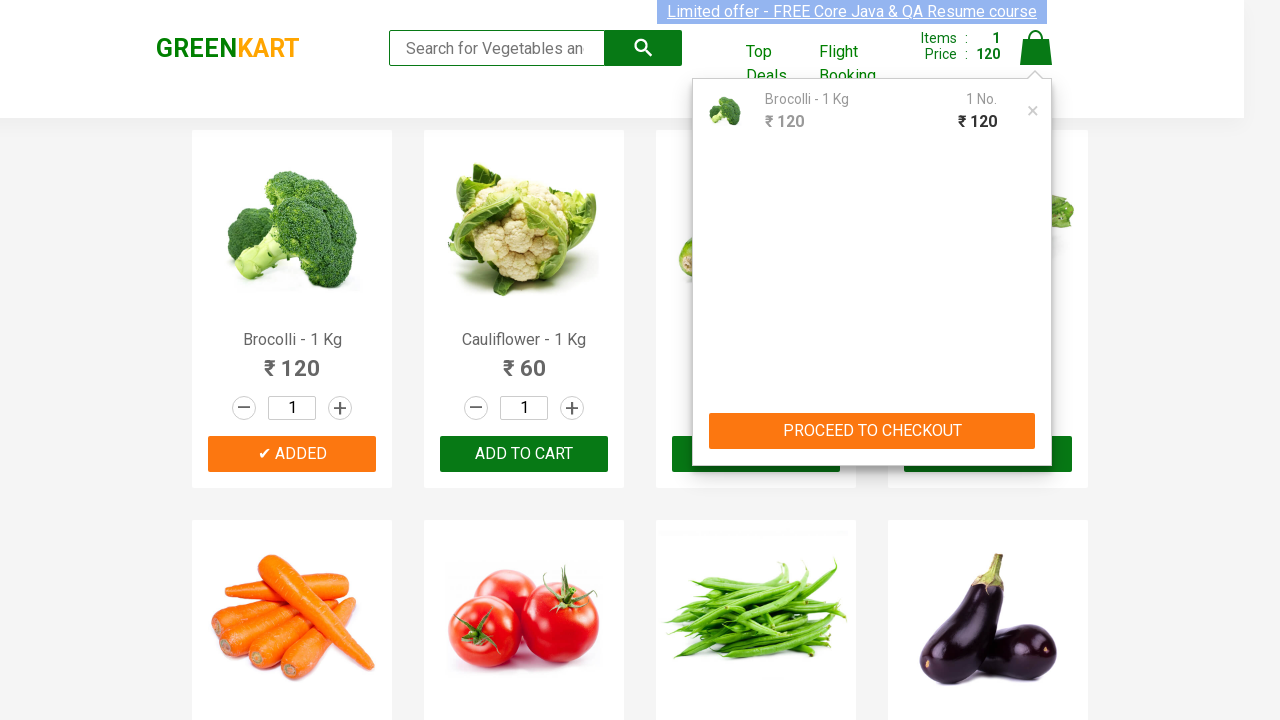

Filled promo code field with 'rahulshettyacademy' on .promoWrapper input
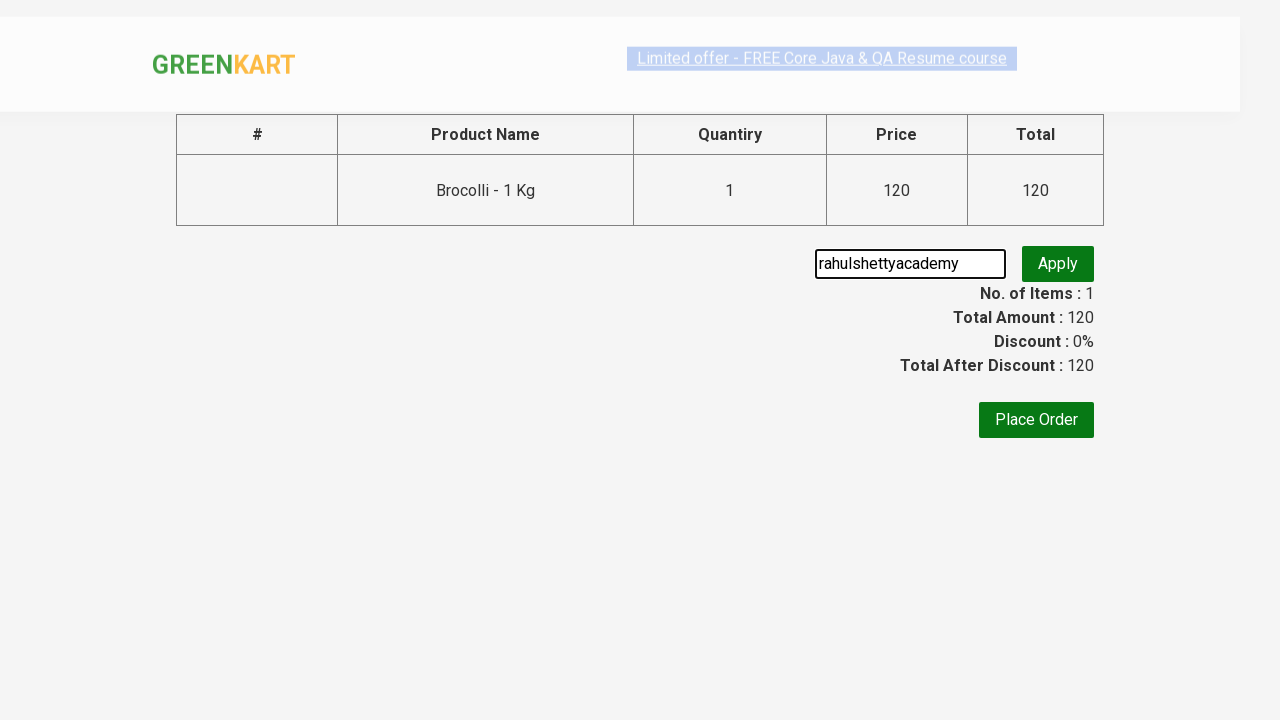

Clicked apply promo button at (1058, 264) on .promoBtn
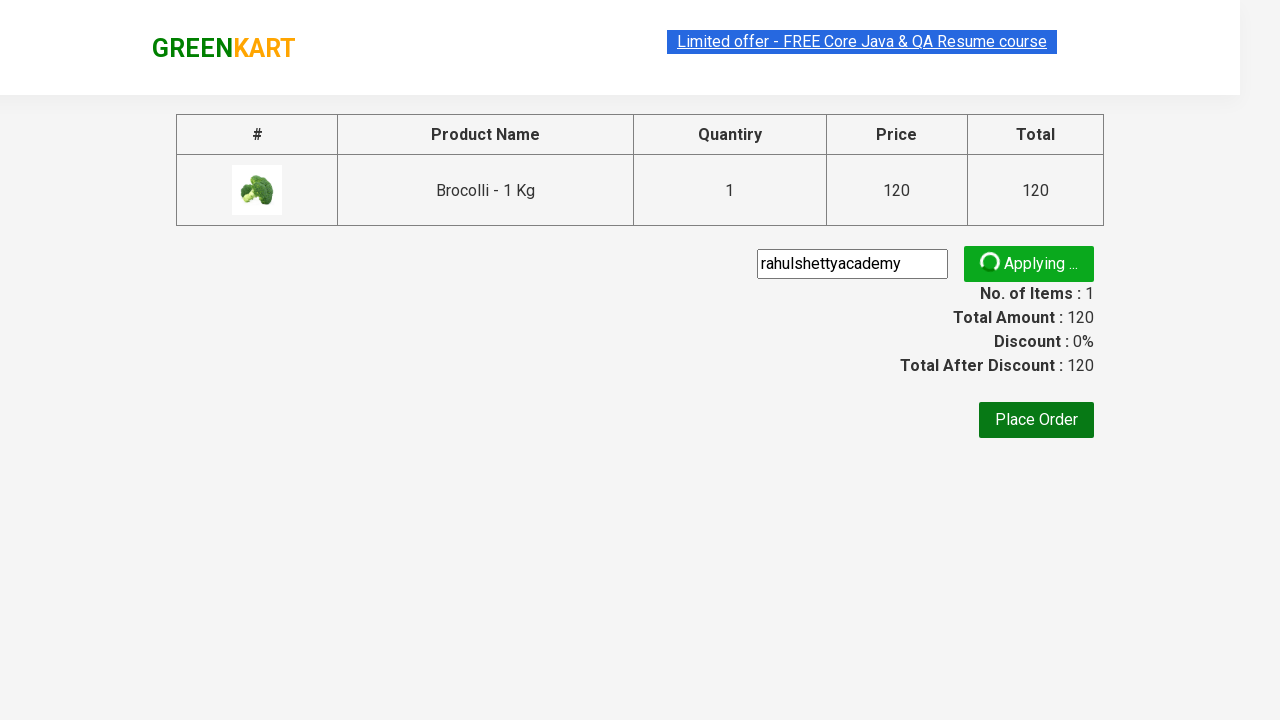

Promo code processed and loader disappeared
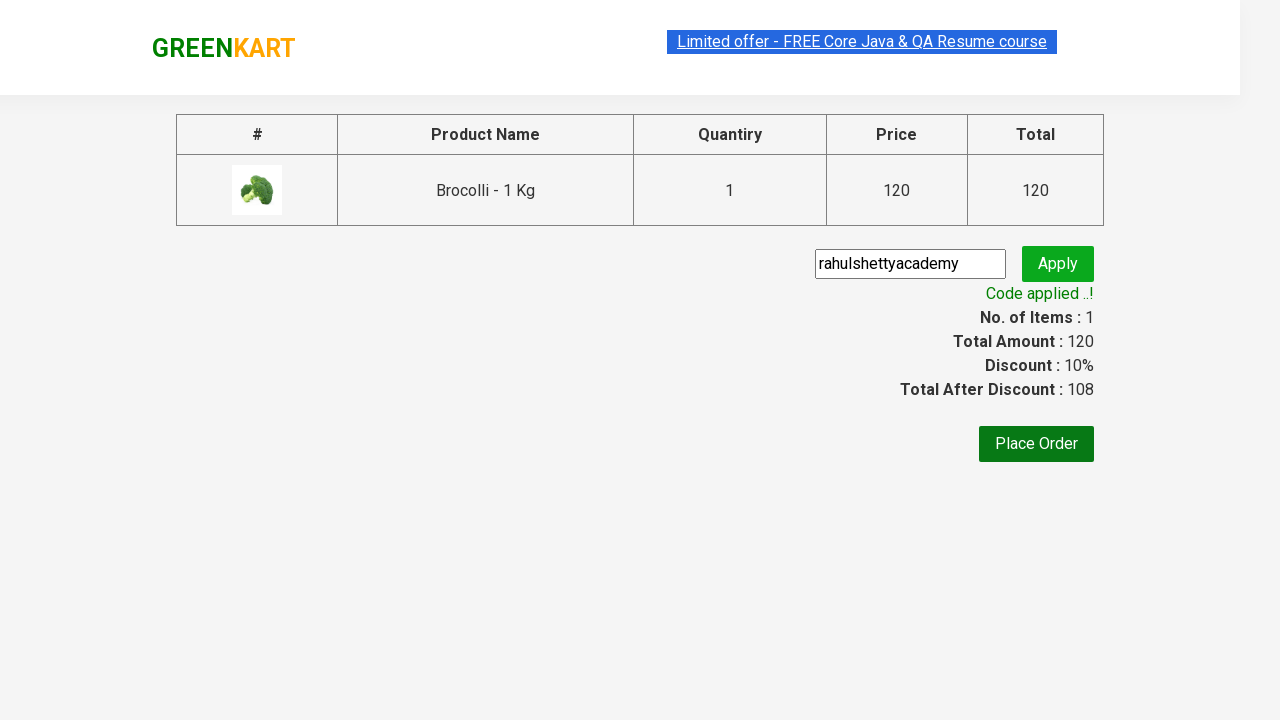

Verified 10% discount was applied successfully
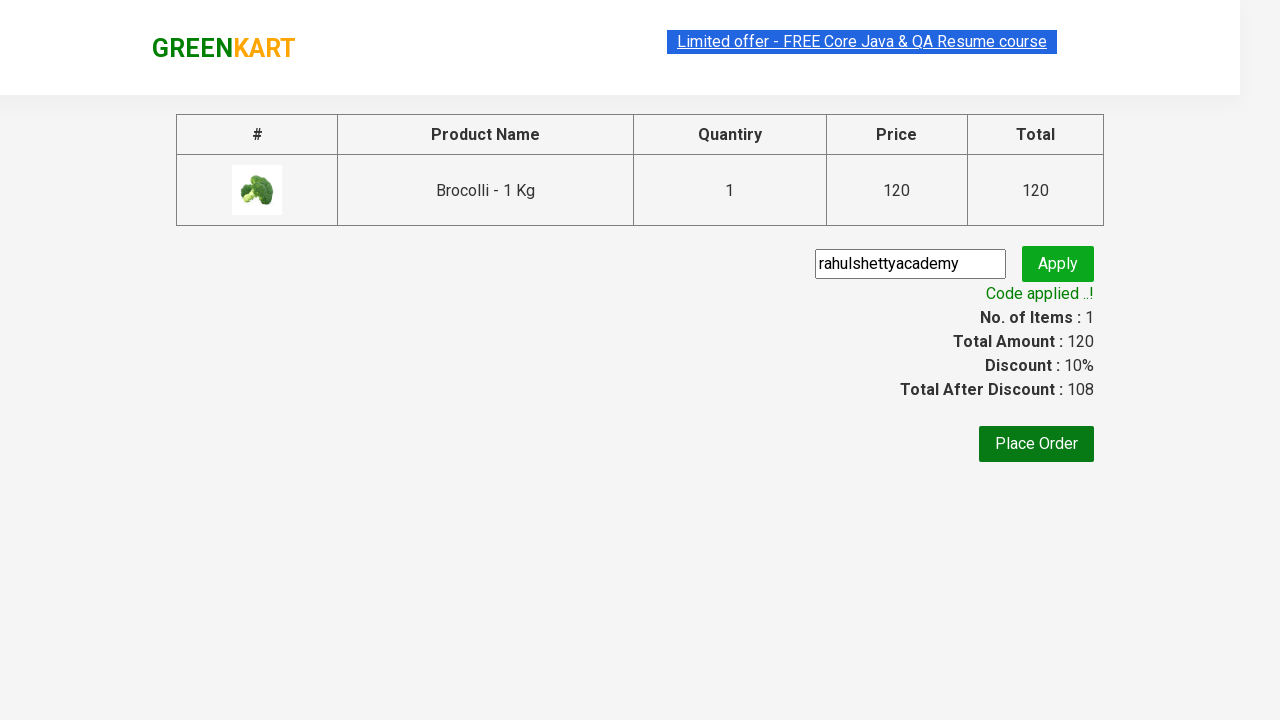

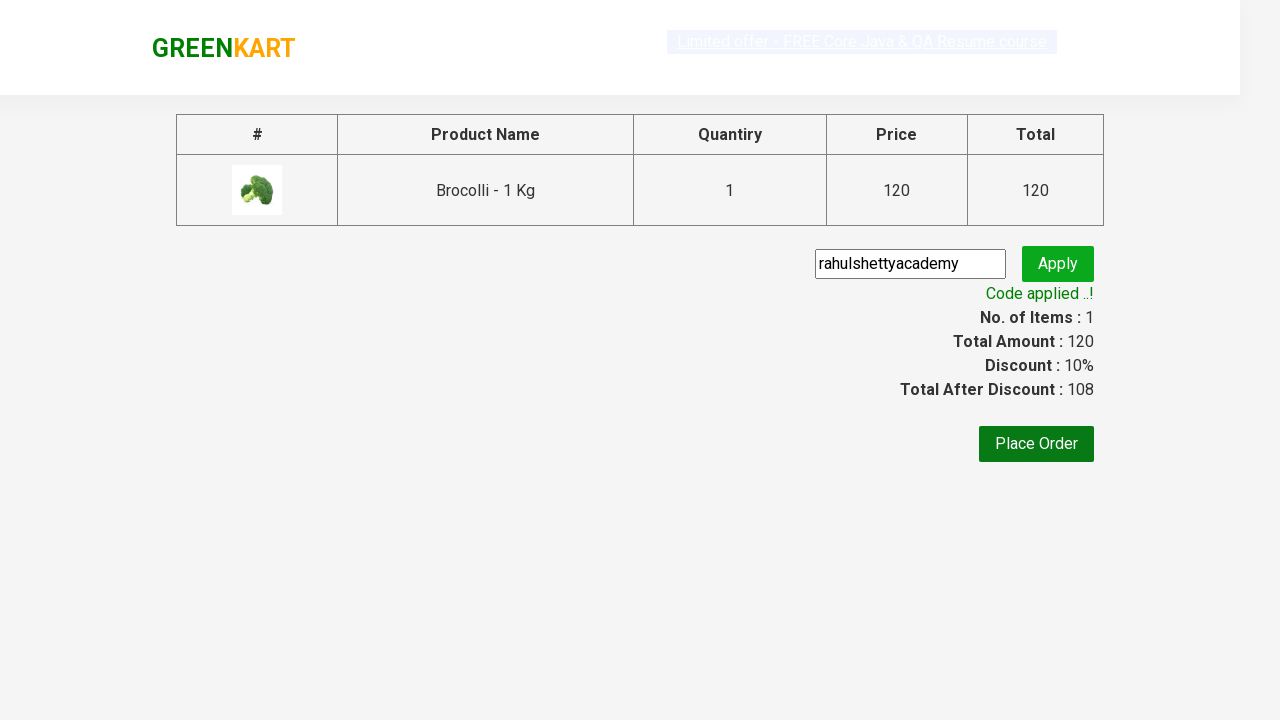